Tests browser navigation on GitHub by visiting the homepage, navigating to a user profile page, verifying the page title contains the username, and navigating back to the previous page.

Starting URL: https://github.com

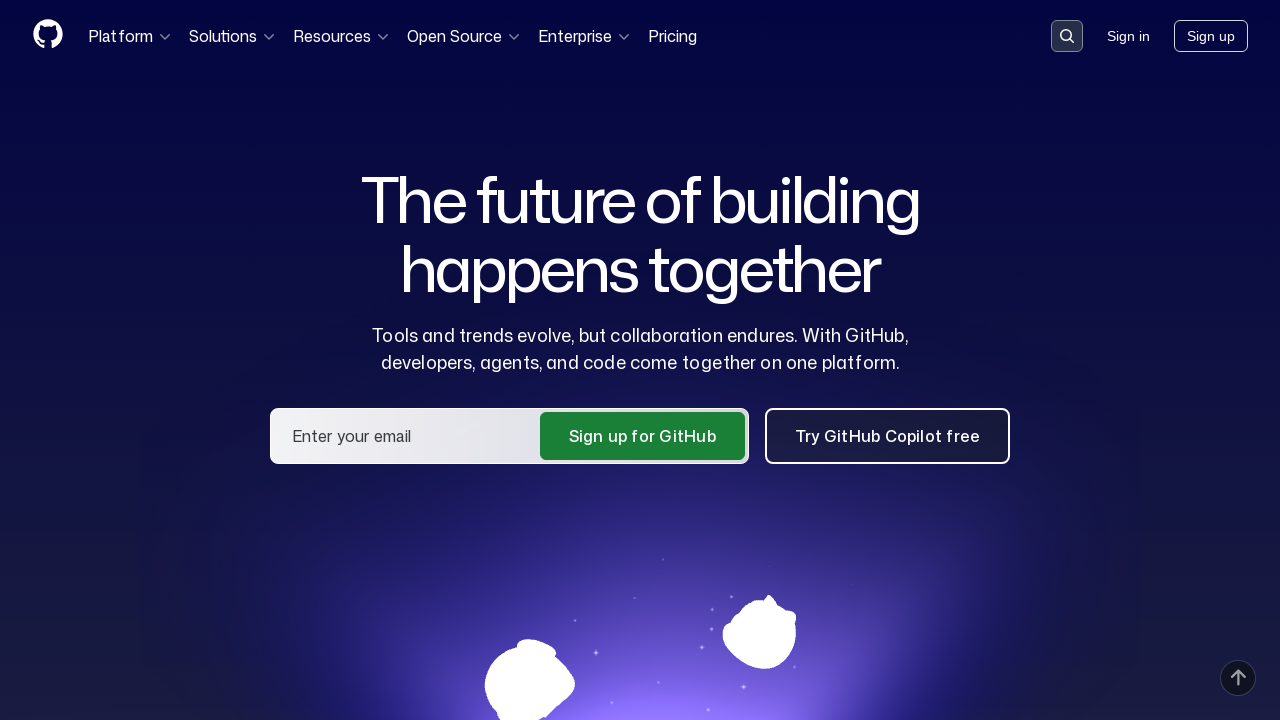

GitHub homepage loaded
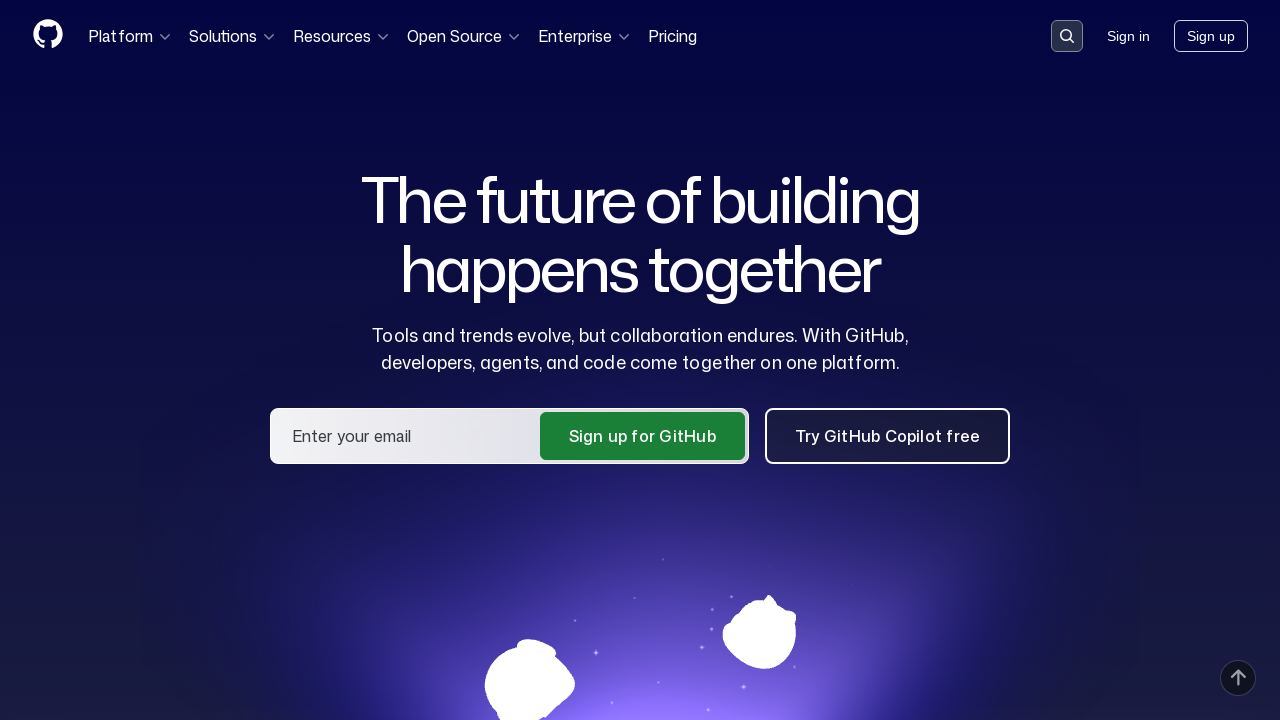

Navigated to sadikturan user profile page
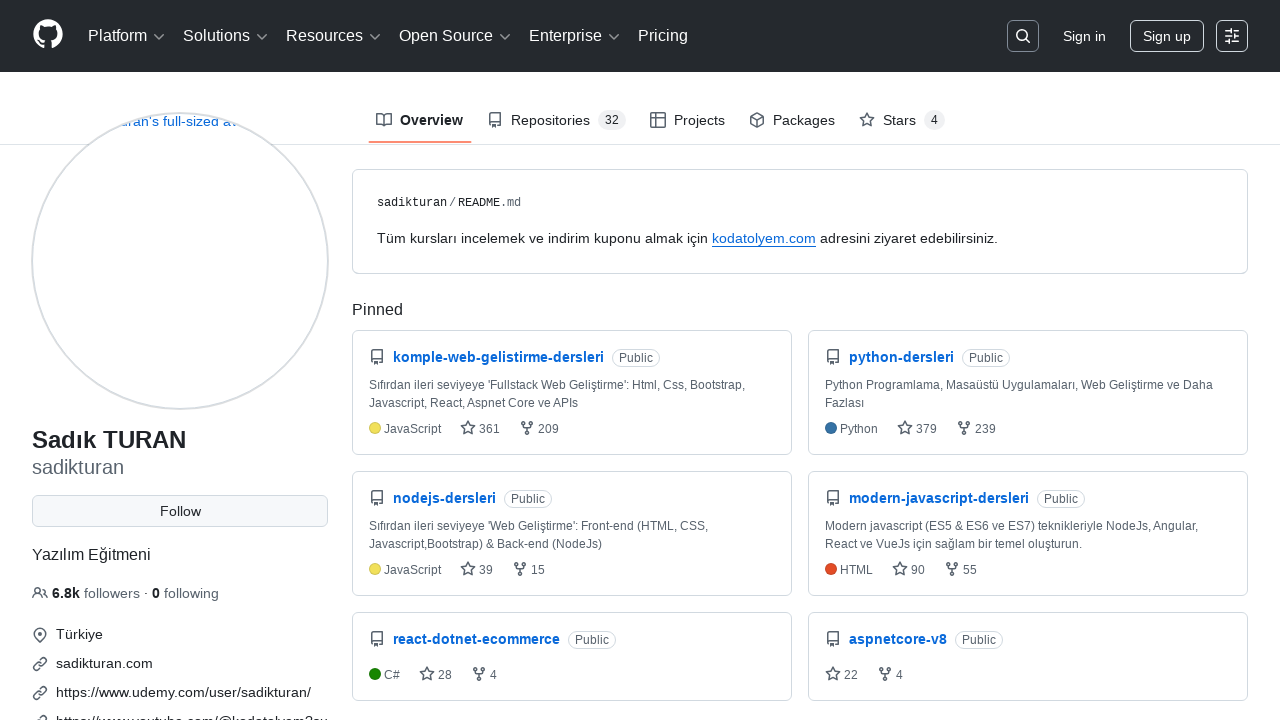

User profile page loaded
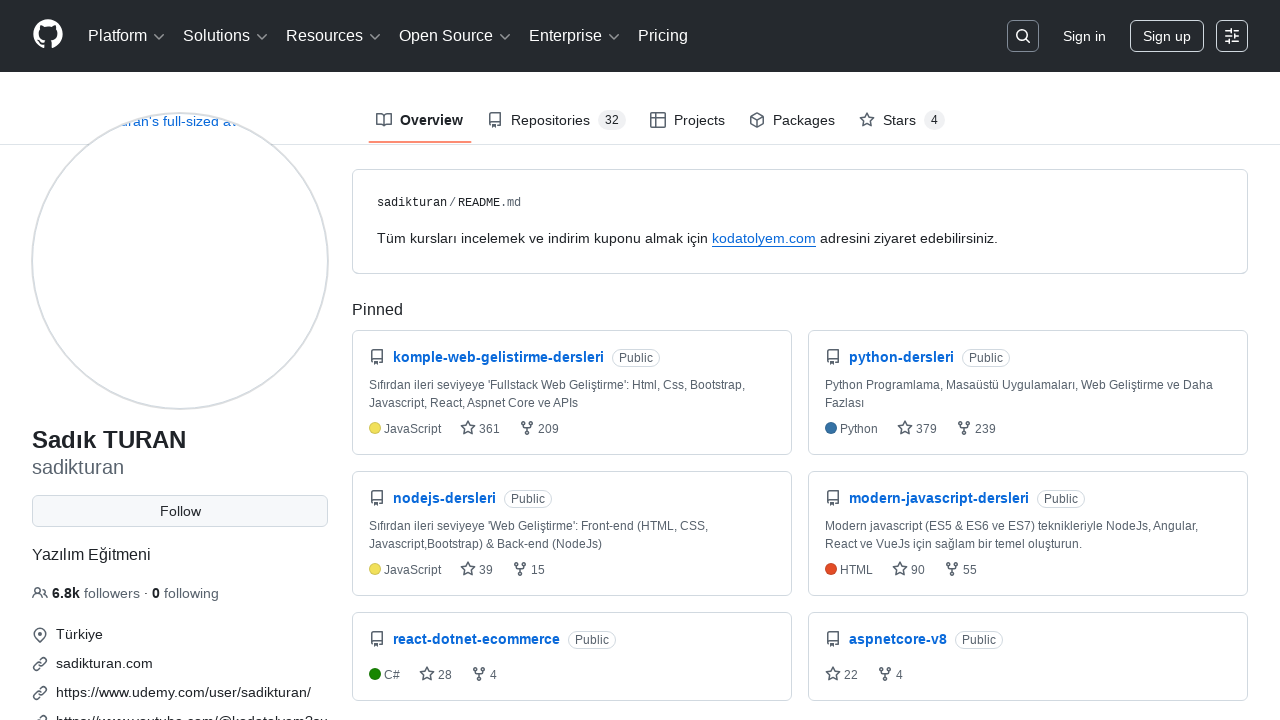

Verified page title: sadikturan (Sadık TURAN) · GitHub
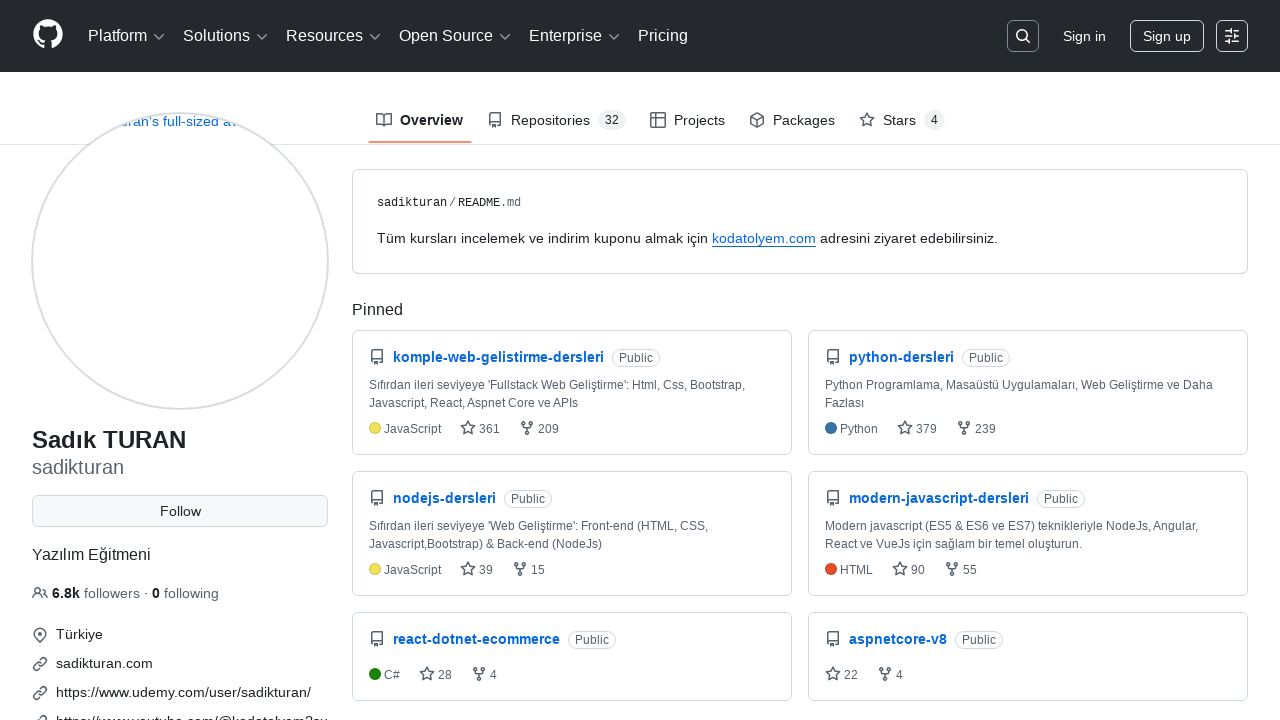

Assertion passed: 'sadikturan' found in page title
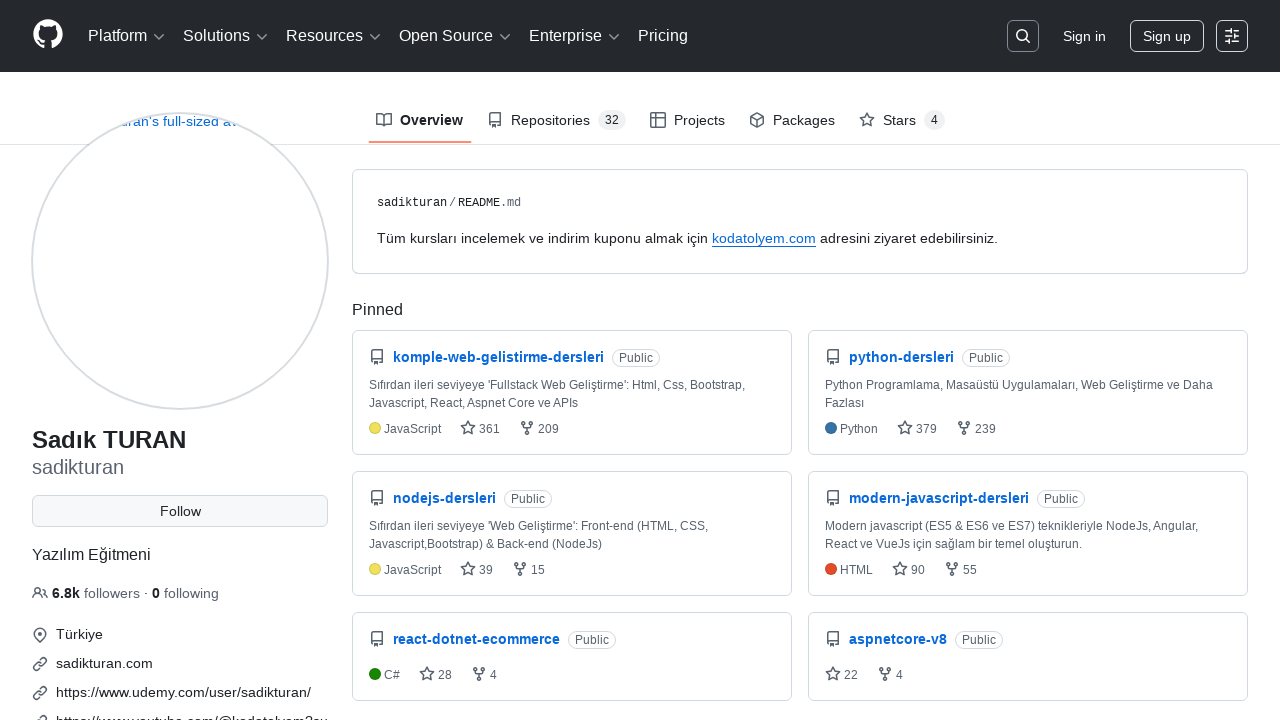

Navigated back to previous page
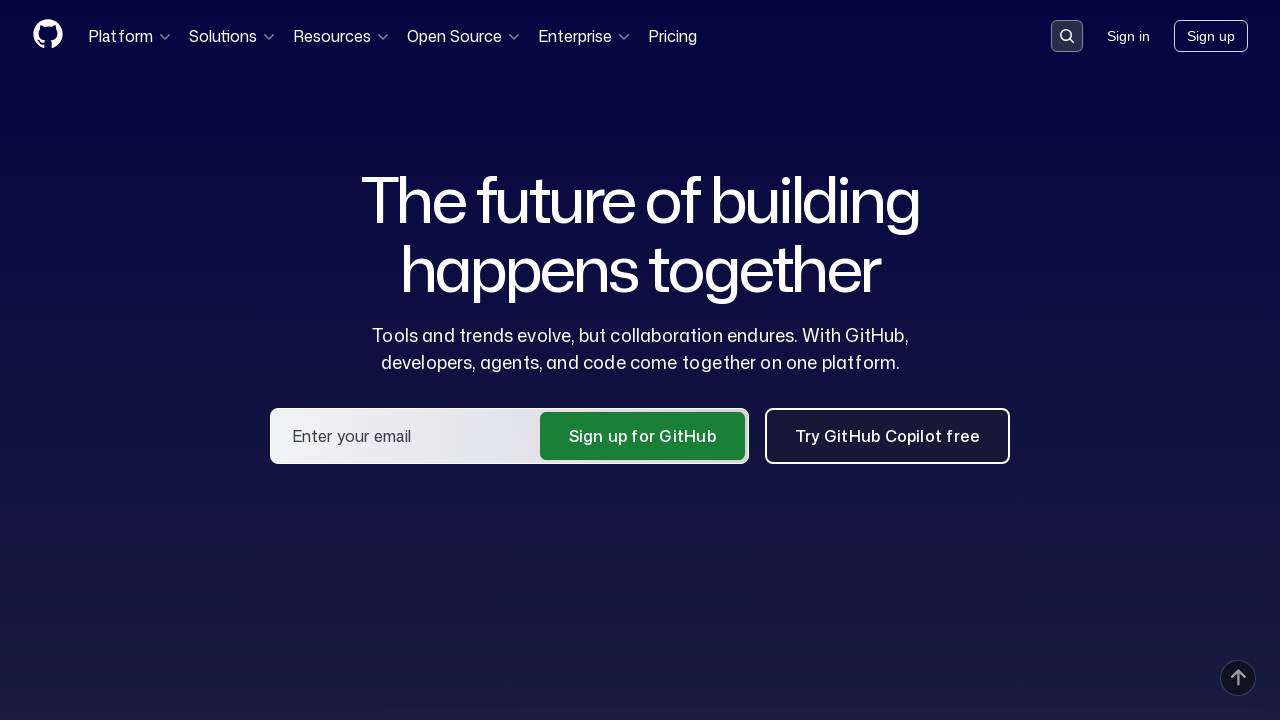

Navigation back to homepage completed
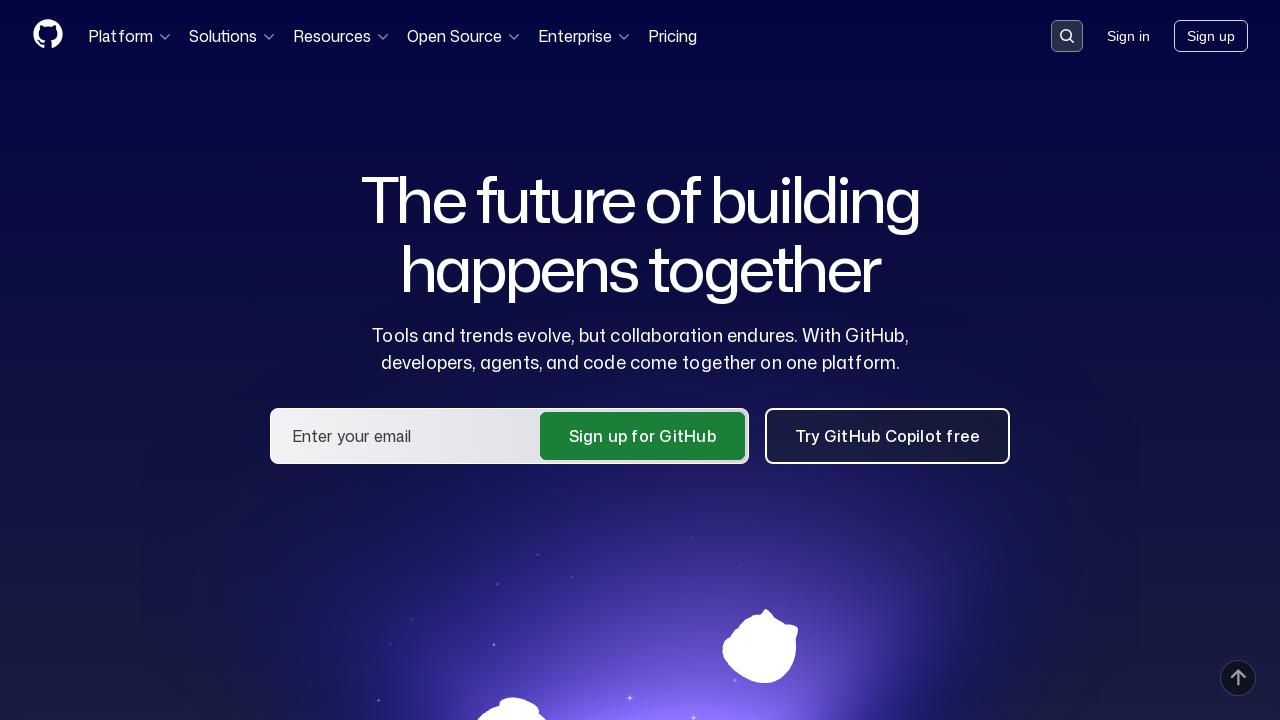

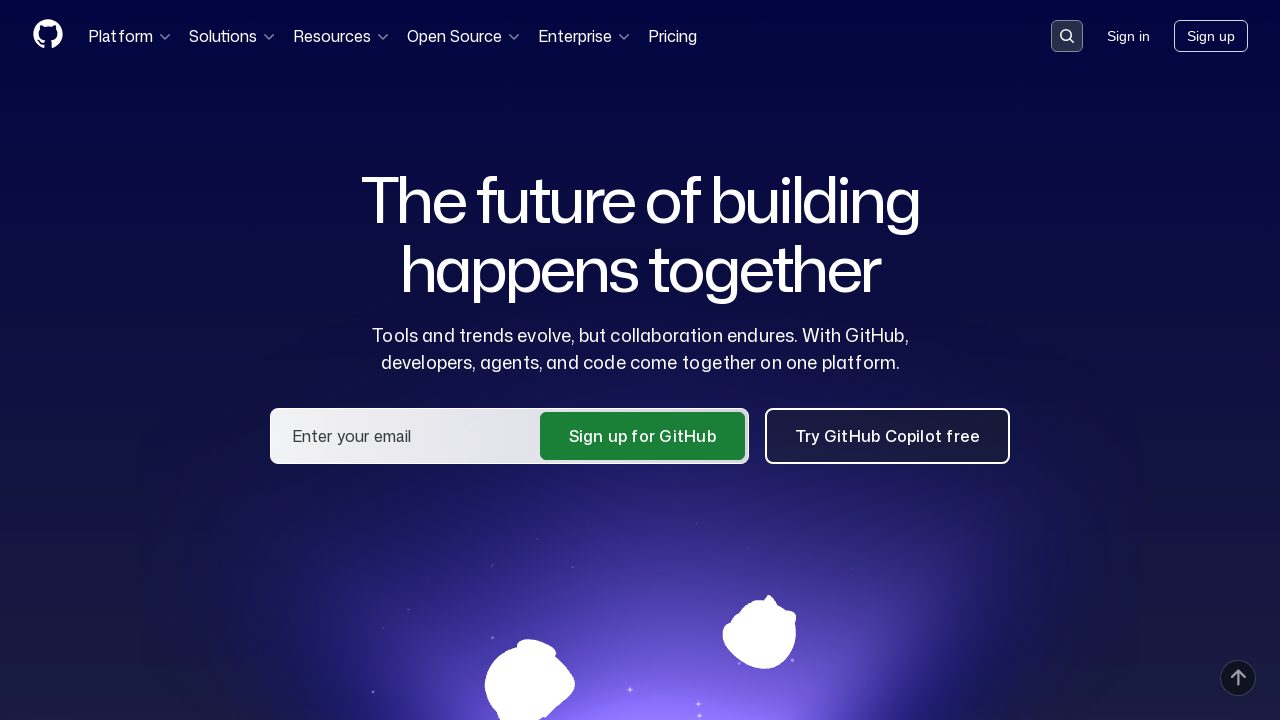